Tests banking deposit and withdrawal functionality by logging in as a customer, making transactions, and resetting the transaction history

Starting URL: https://www.globalsqa.com/angularJs-protractor/BankingProject/#/login

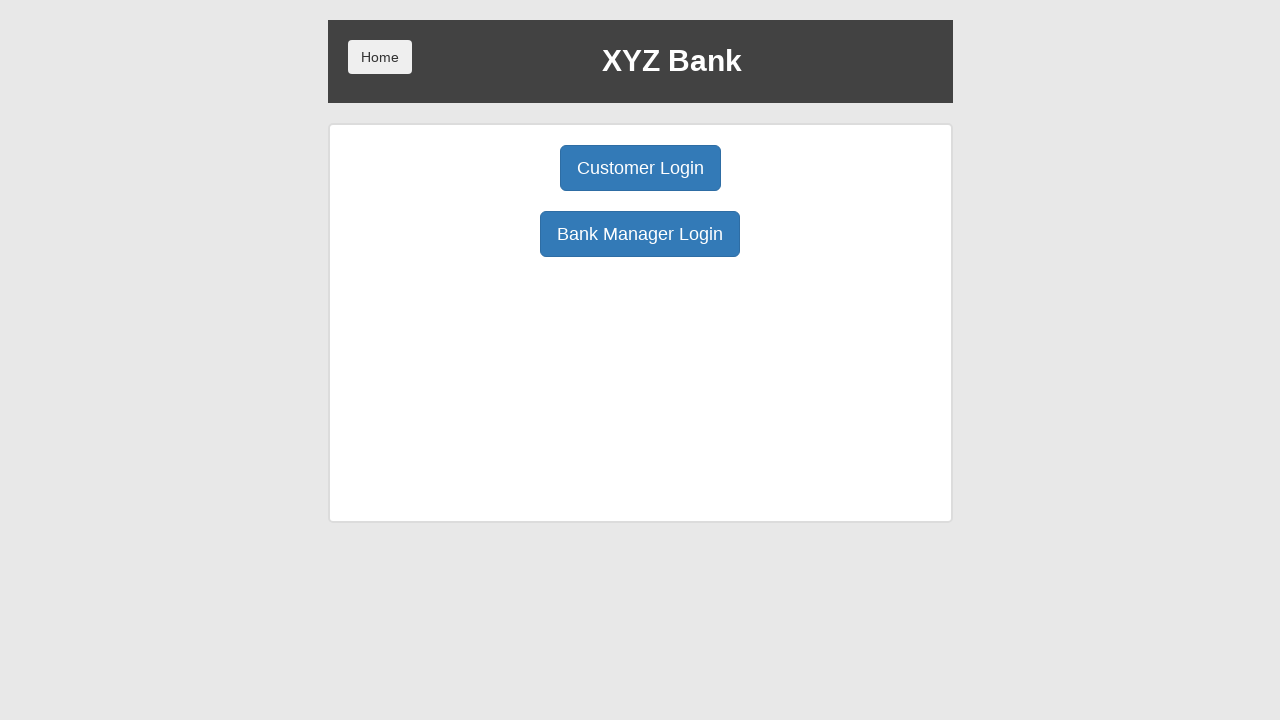

Clicked Customer Login button at (640, 168) on text='Customer Login'
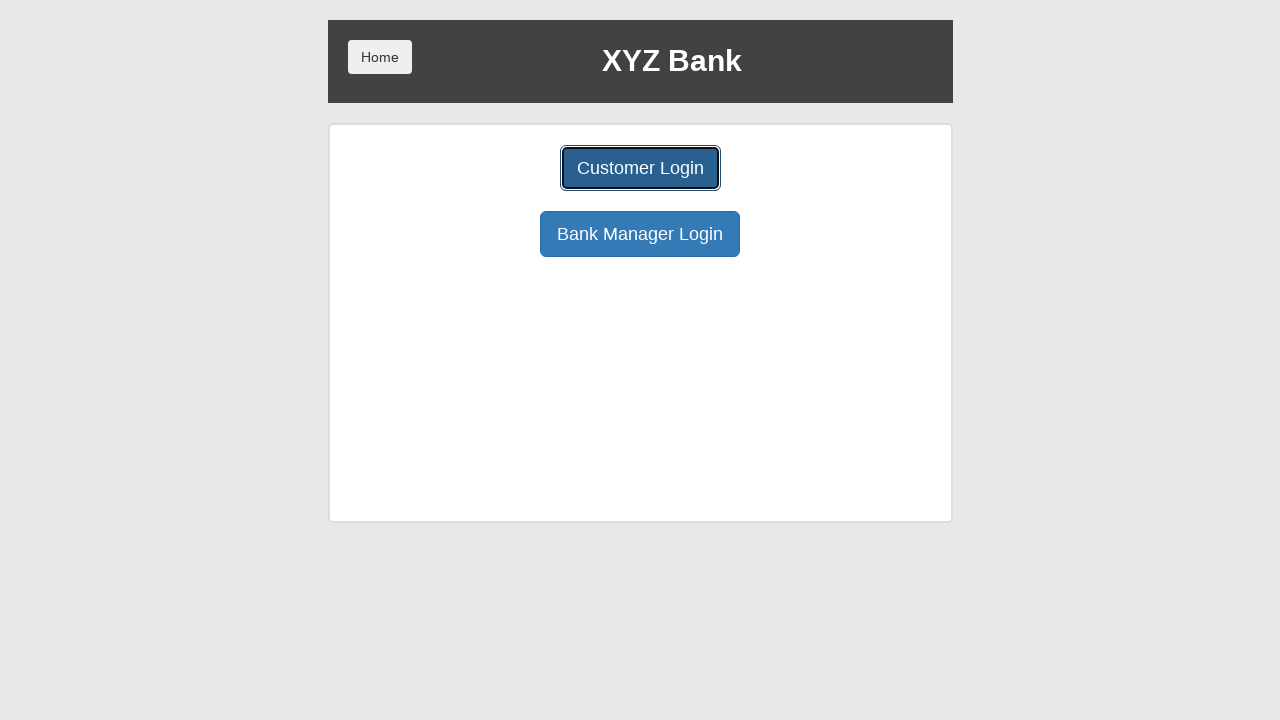

Selected Harry Potter from user dropdown on #userSelect
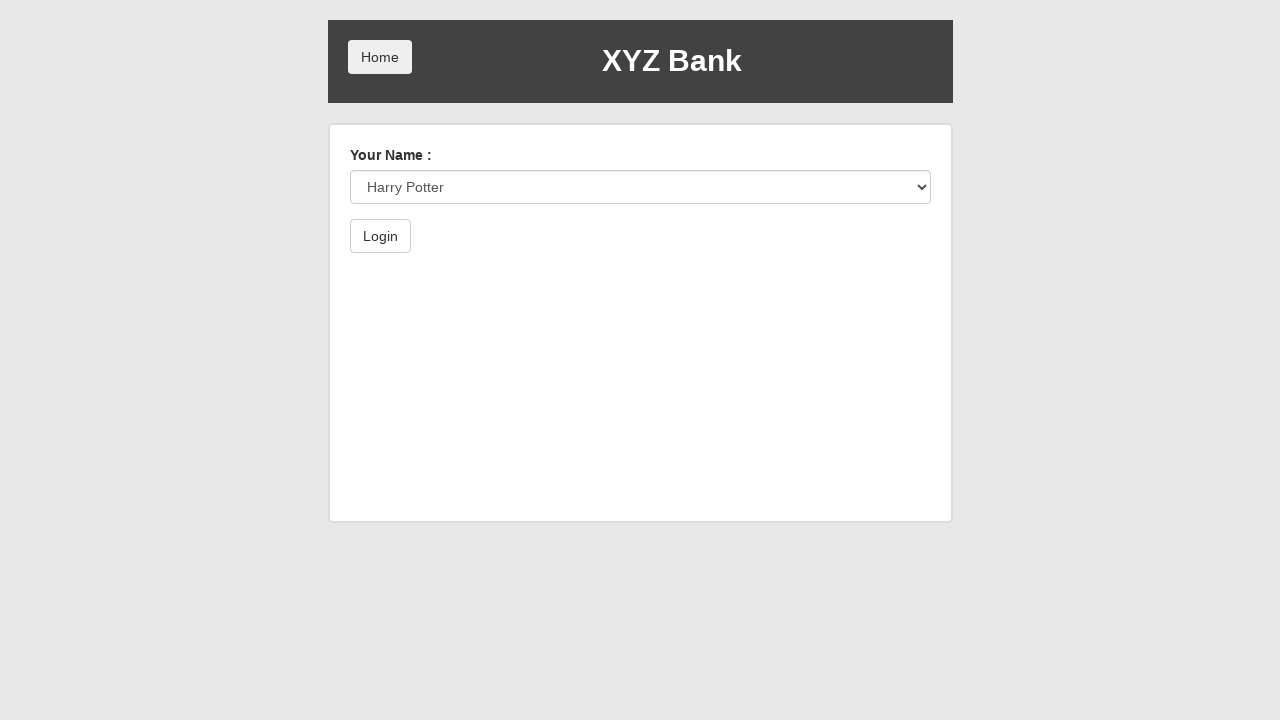

Clicked Login button to authenticate as Harry Potter at (380, 236) on text='Login'
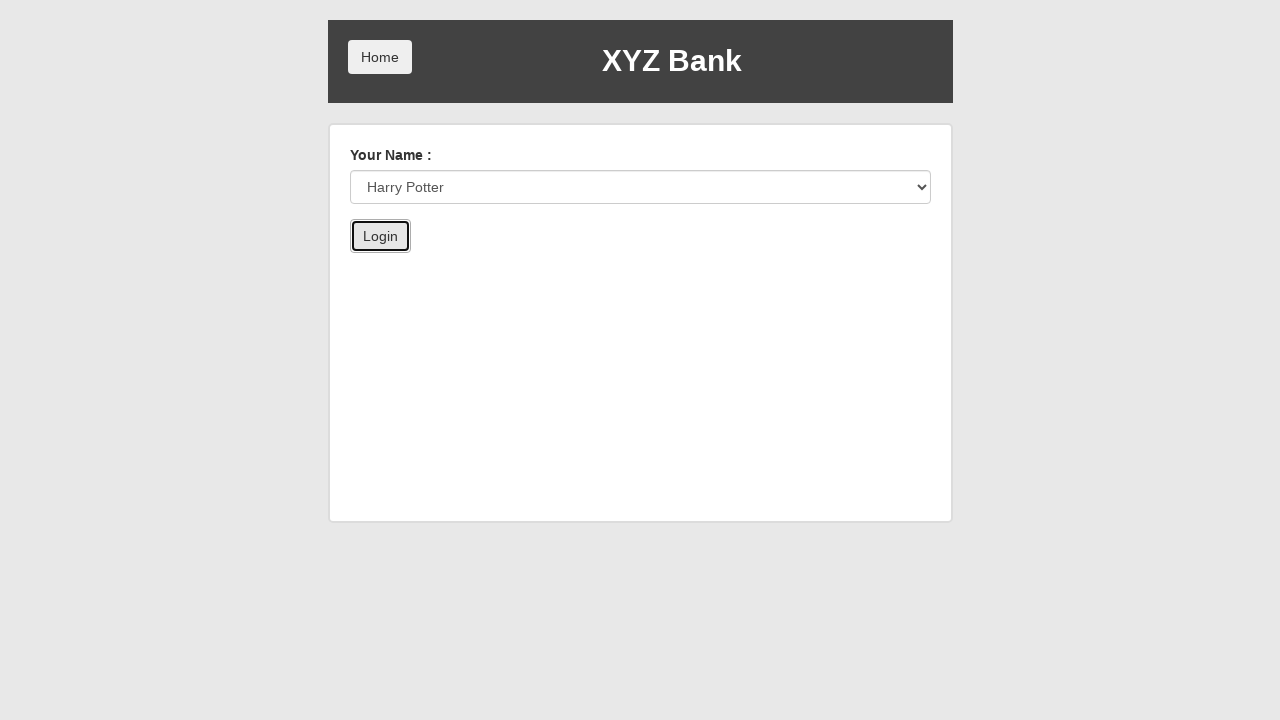

Clicked Deposit tab at (652, 264) on text='Deposit'
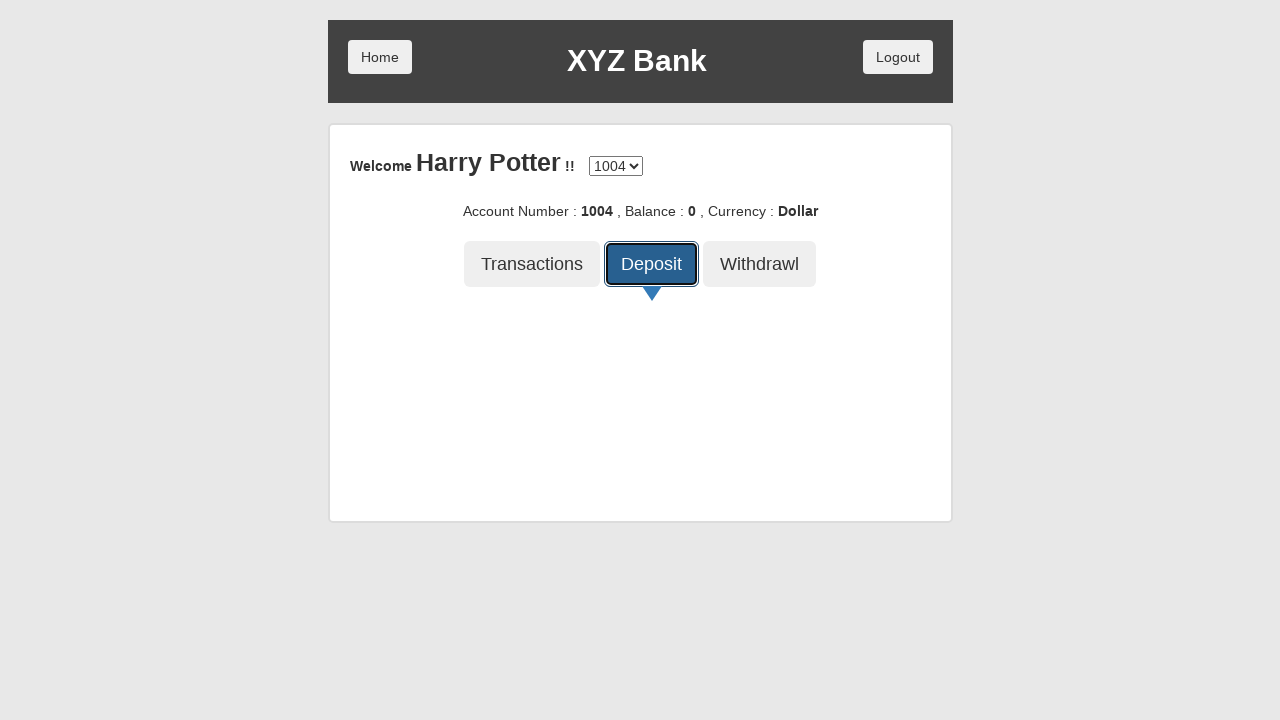

Entered deposit amount of 1000 on input[placeholder='amount']
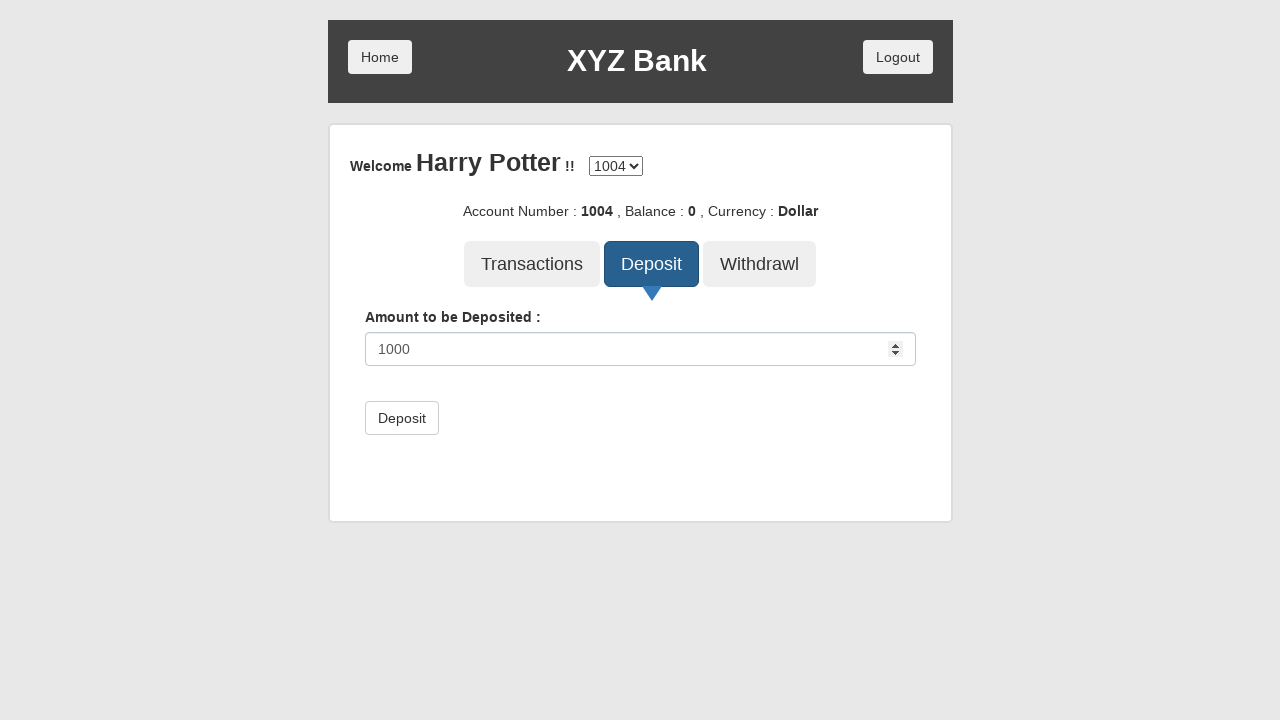

Submitted deposit transaction at (402, 418) on button[type='submit']
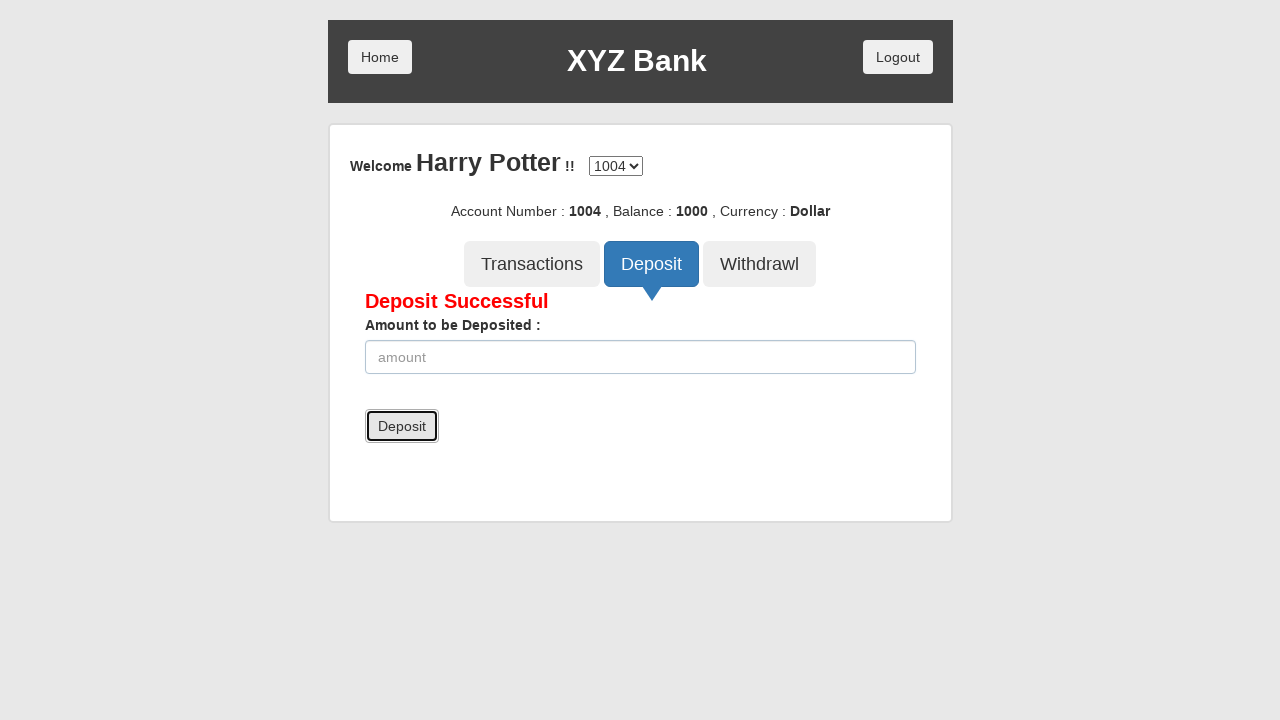

Clicked Withdrawal tab at (760, 264) on text='Withdrawl'
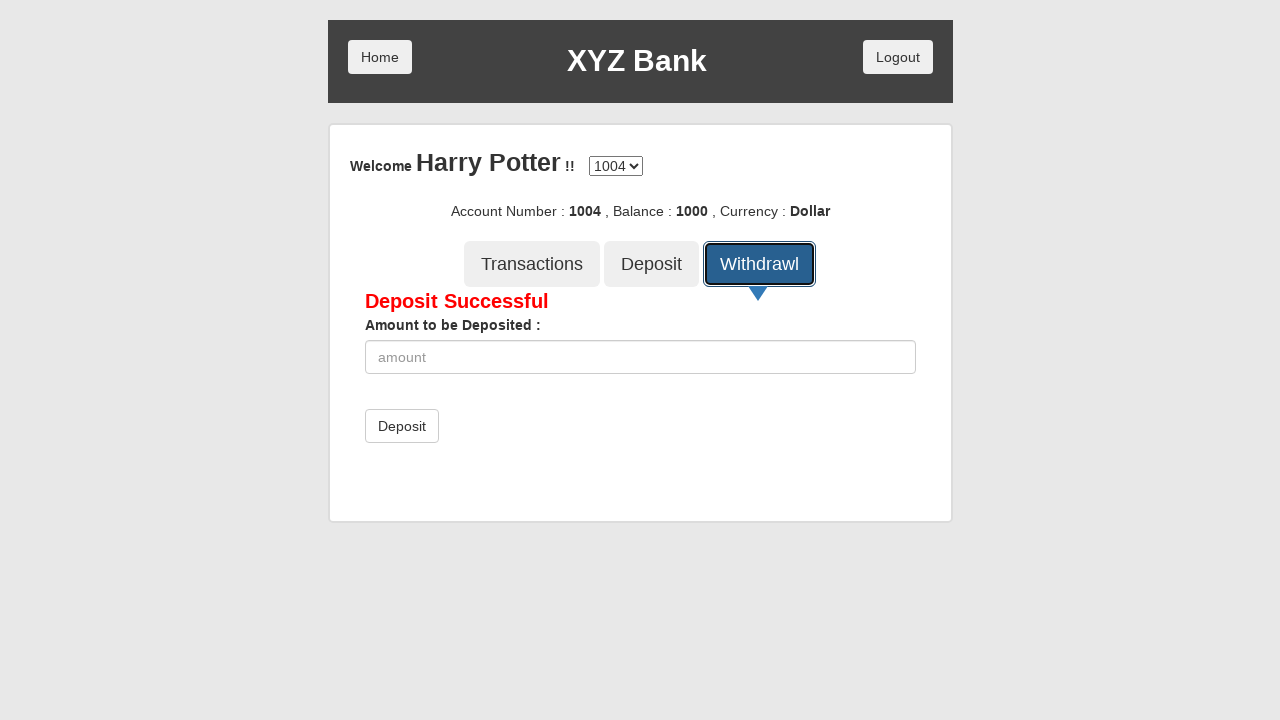

Entered withdrawal amount of 900 on input[placeholder='amount']
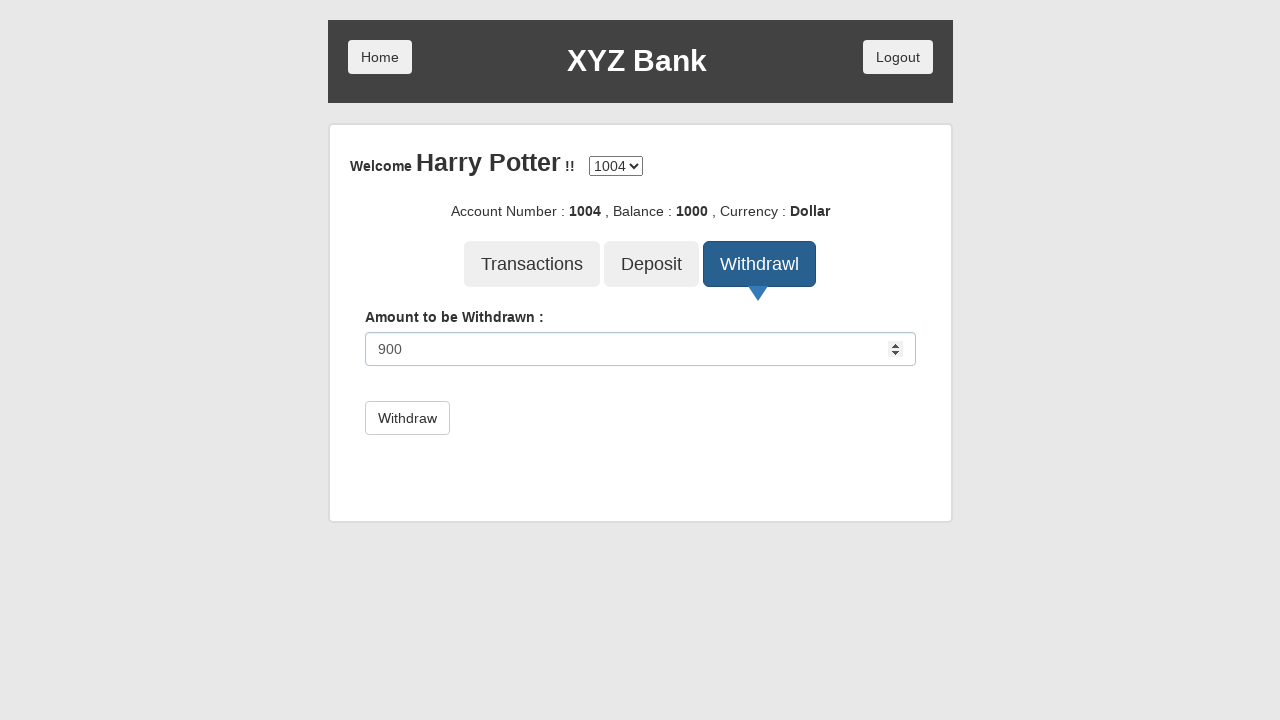

Submitted withdrawal transaction at (407, 418) on button[type='submit']
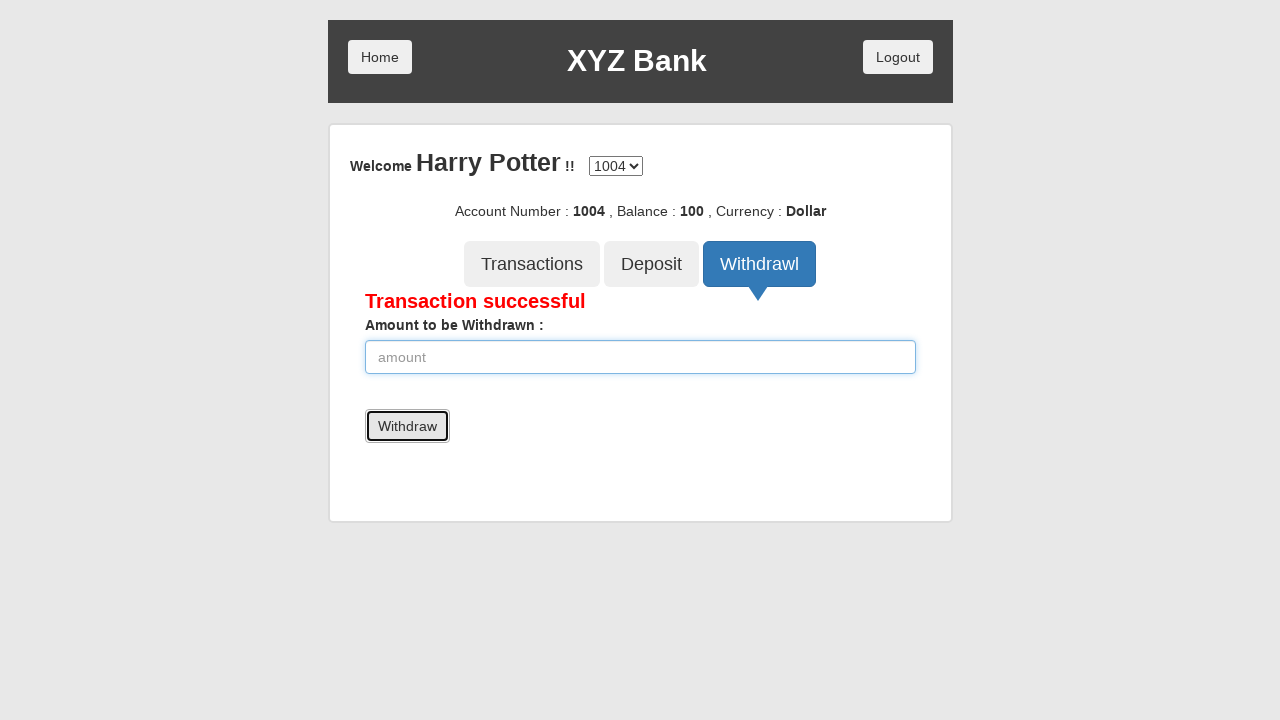

Clicked Transactions tab to view transaction history at (532, 264) on text='Transactions'
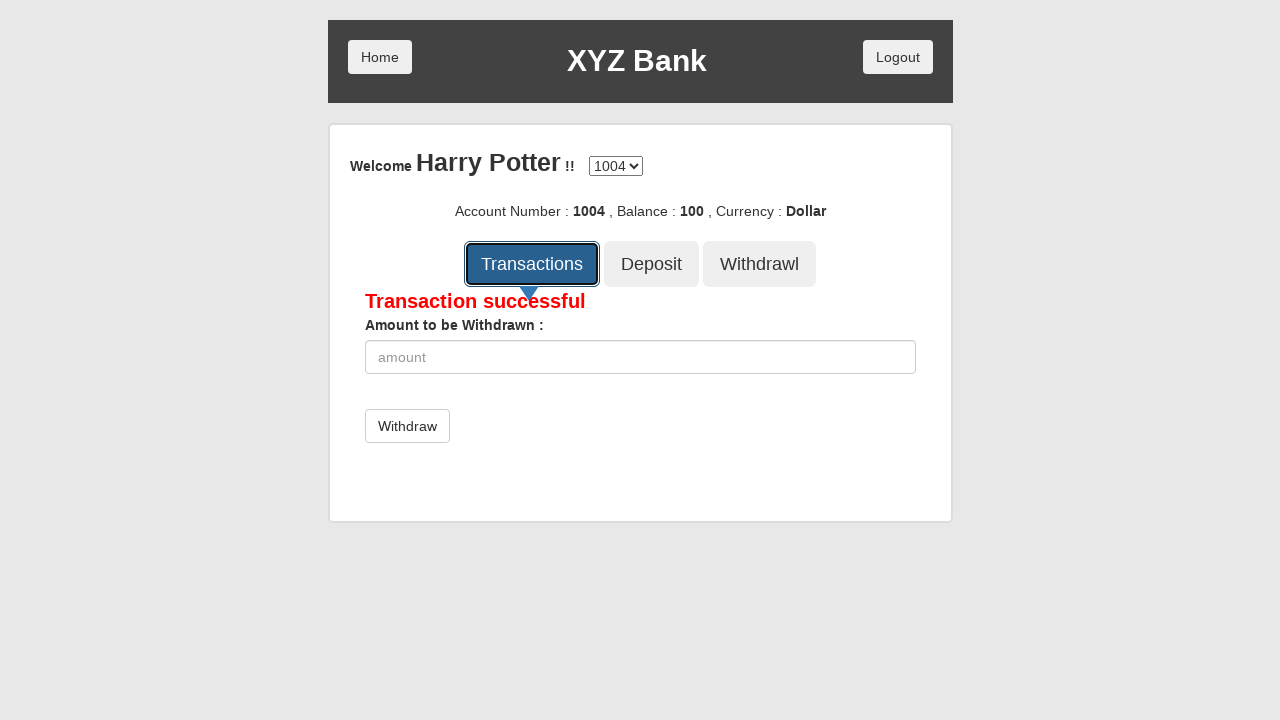

Clicked Reset button to clear transaction history at (894, 158) on text='Reset'
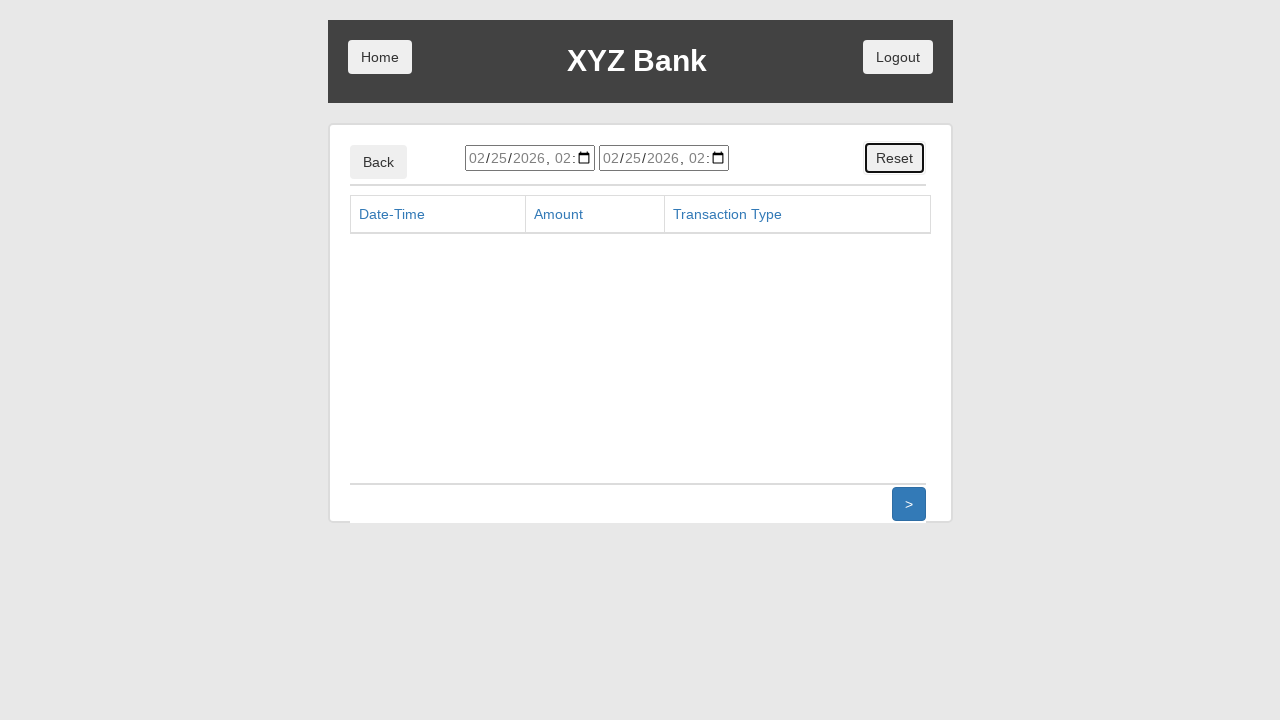

Verified transaction history cleared - found 0 transactions
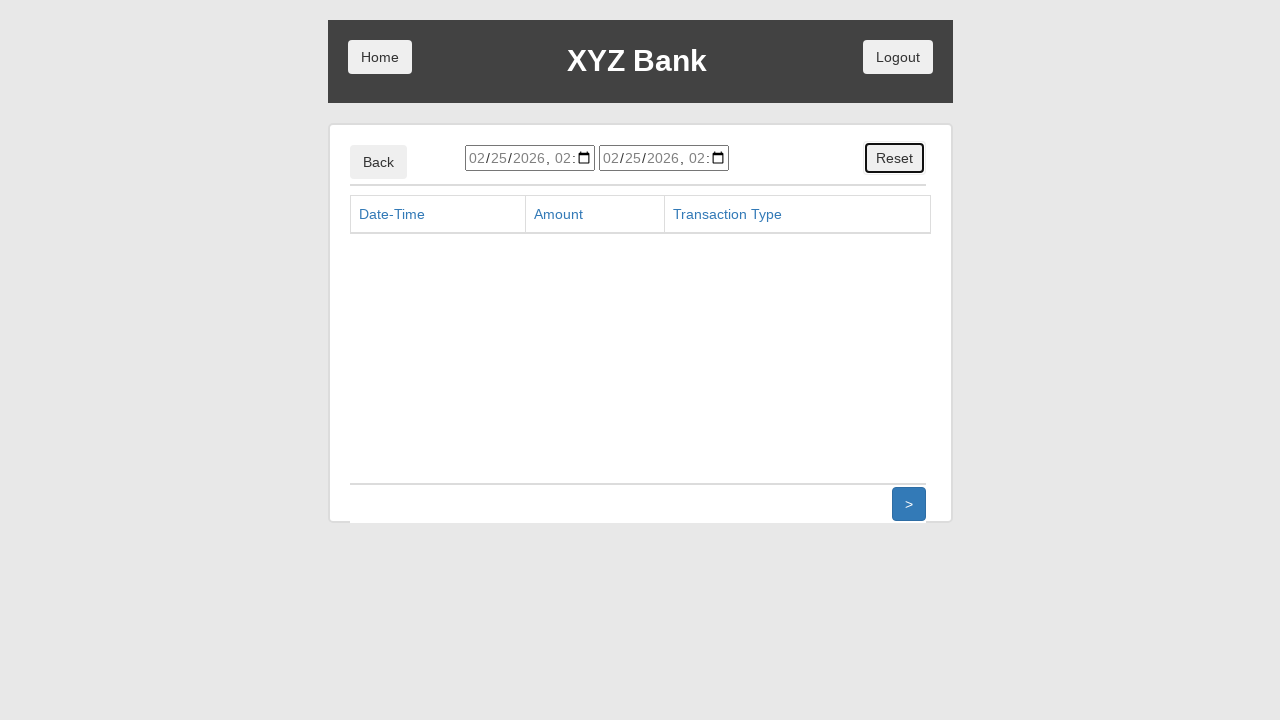

Assertion passed: transaction count equals 0
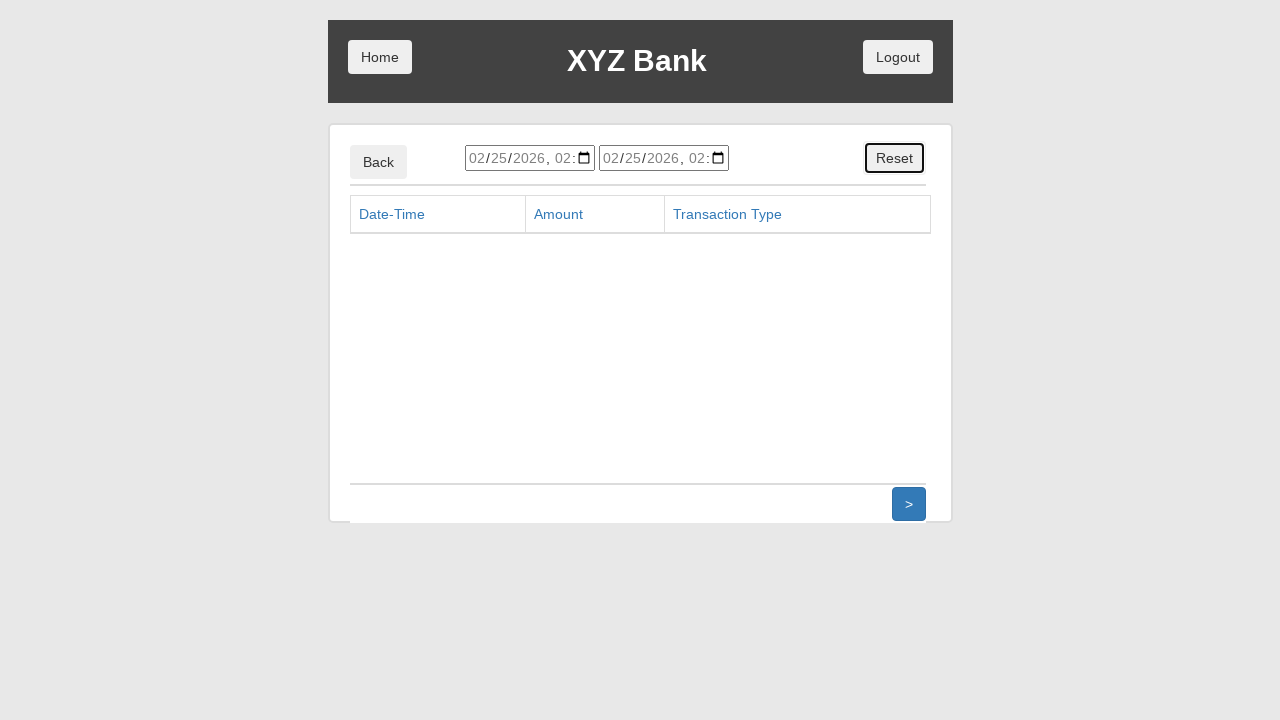

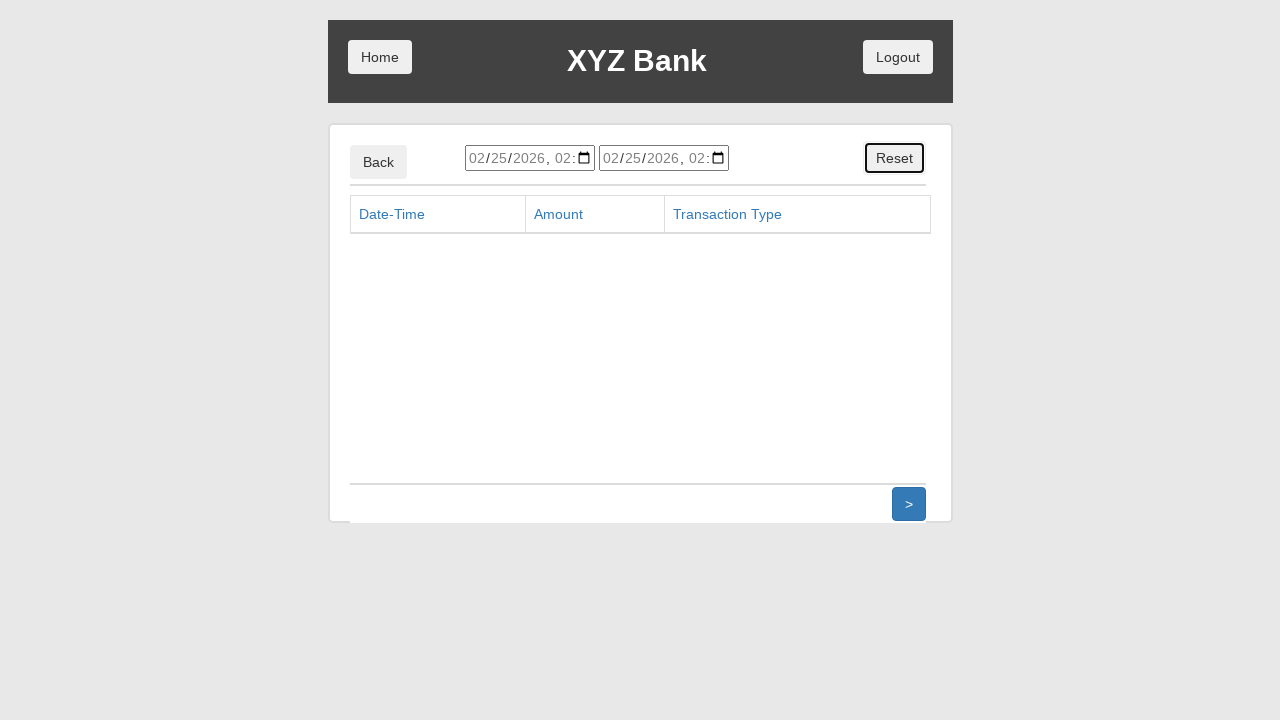